Tests that clicking the Home button in the navigation menu keeps the user on the homepage

Starting URL: https://atid.store/

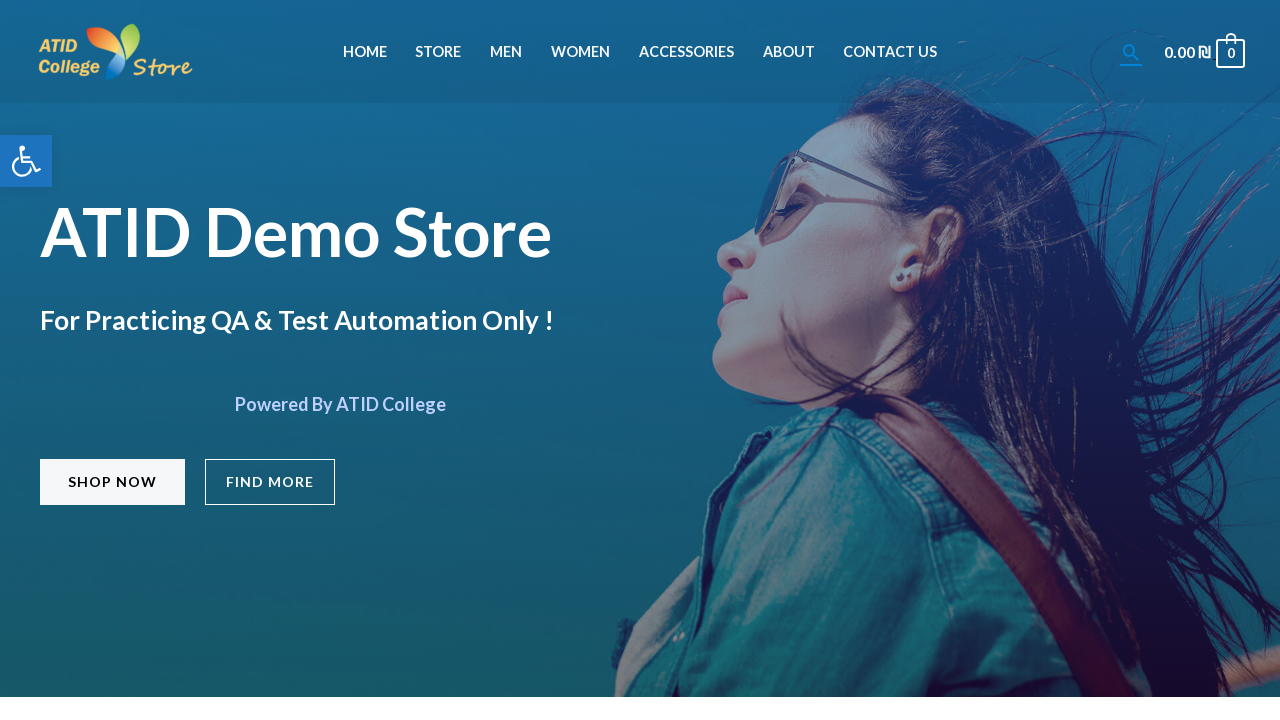

Clicked Home button in navigation menu at (365, 52) on (//a[@class='menu-link'][normalize-space()='Home'])[1]
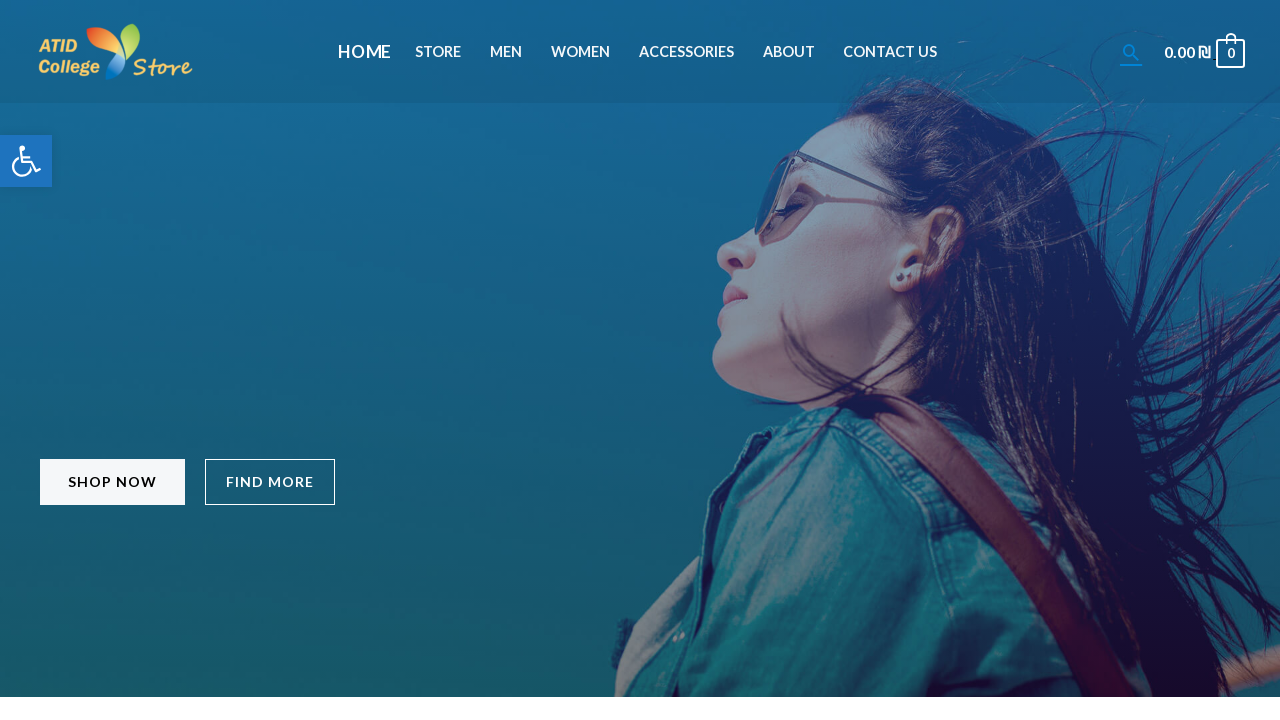

Verified user is still on homepage (https://atid.store/)
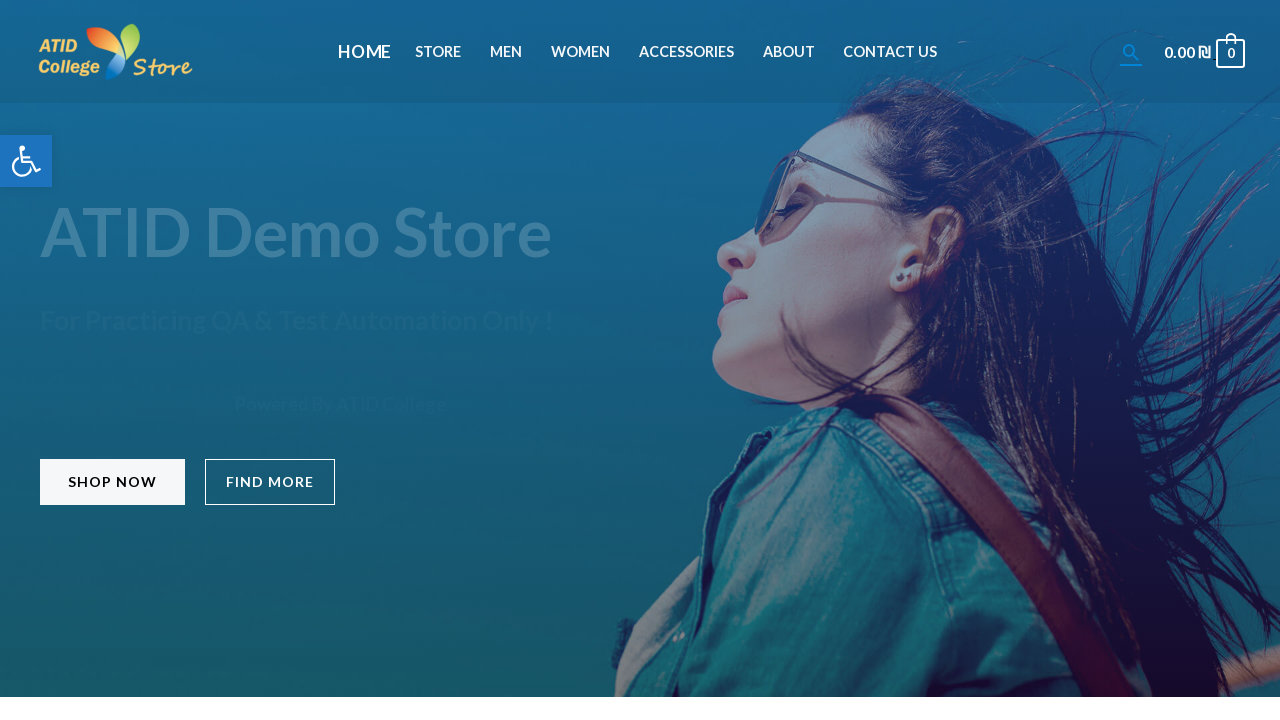

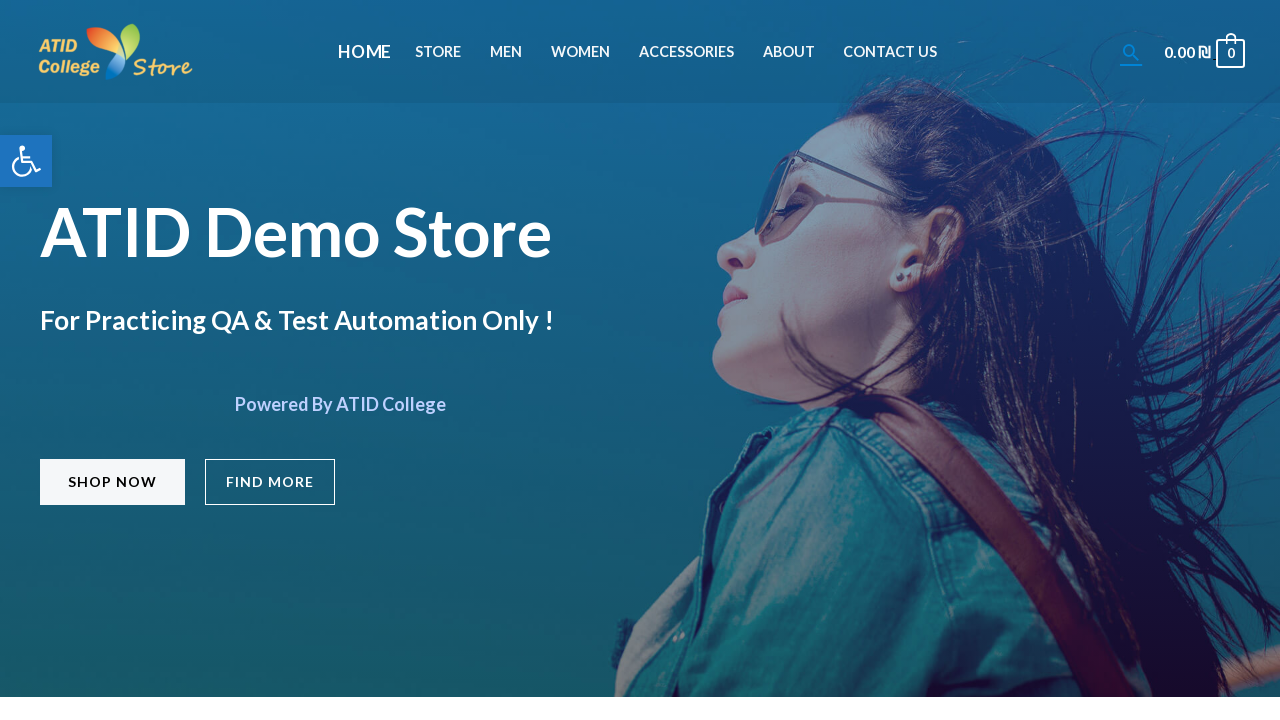